Navigates to Western Union money transfer page for a specific country and waits for the exchange rate to load

Starting URL: https://www.westernunion.com/sg/en/web/send-money/start?ReceiveCountry=IN&ISOCurrency=INR&SendAmount=1000.00&FundsOut=AG&FundsIn=PayNow

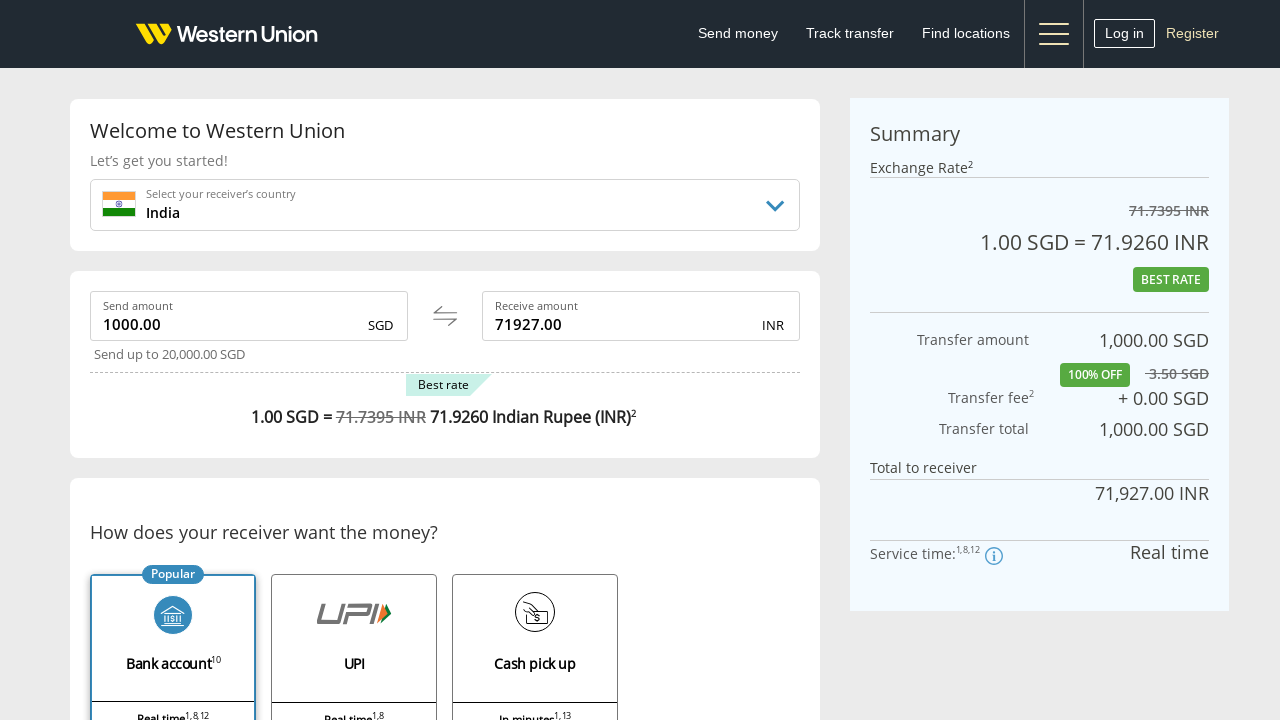

Navigated to Western Union money transfer page for Singapore to India with INR 1000
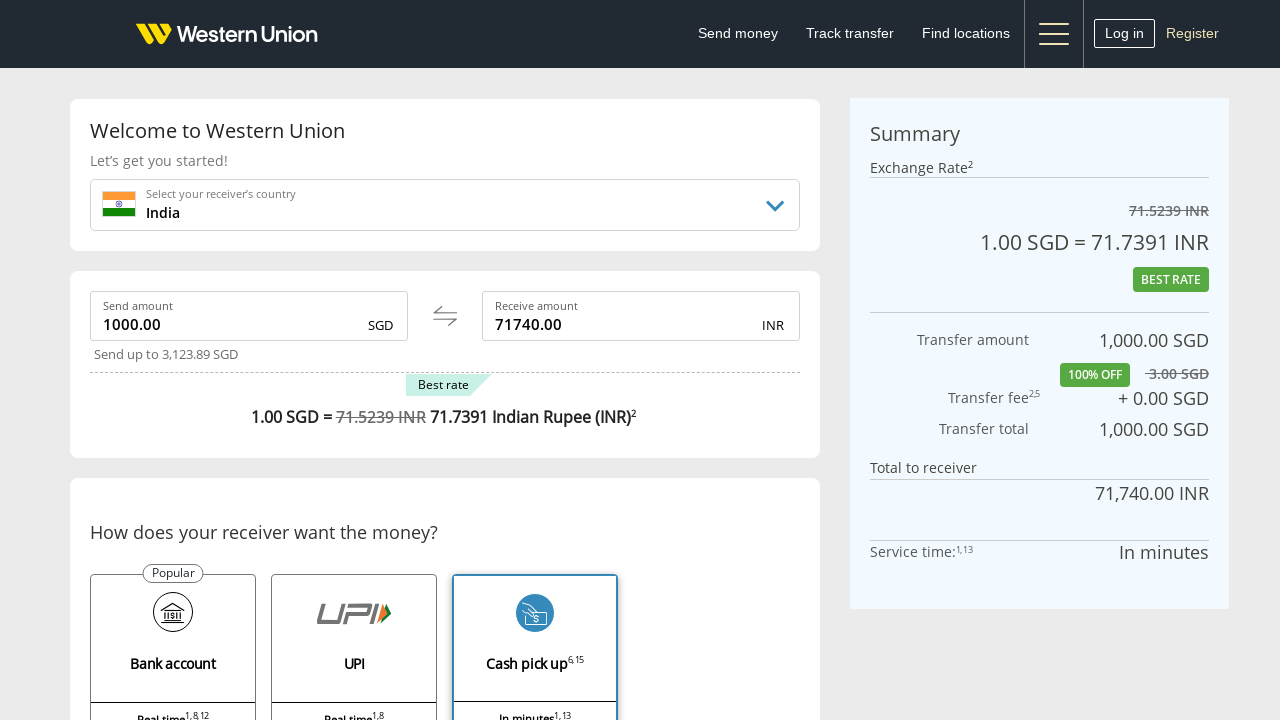

Exchange rate element loaded on the page
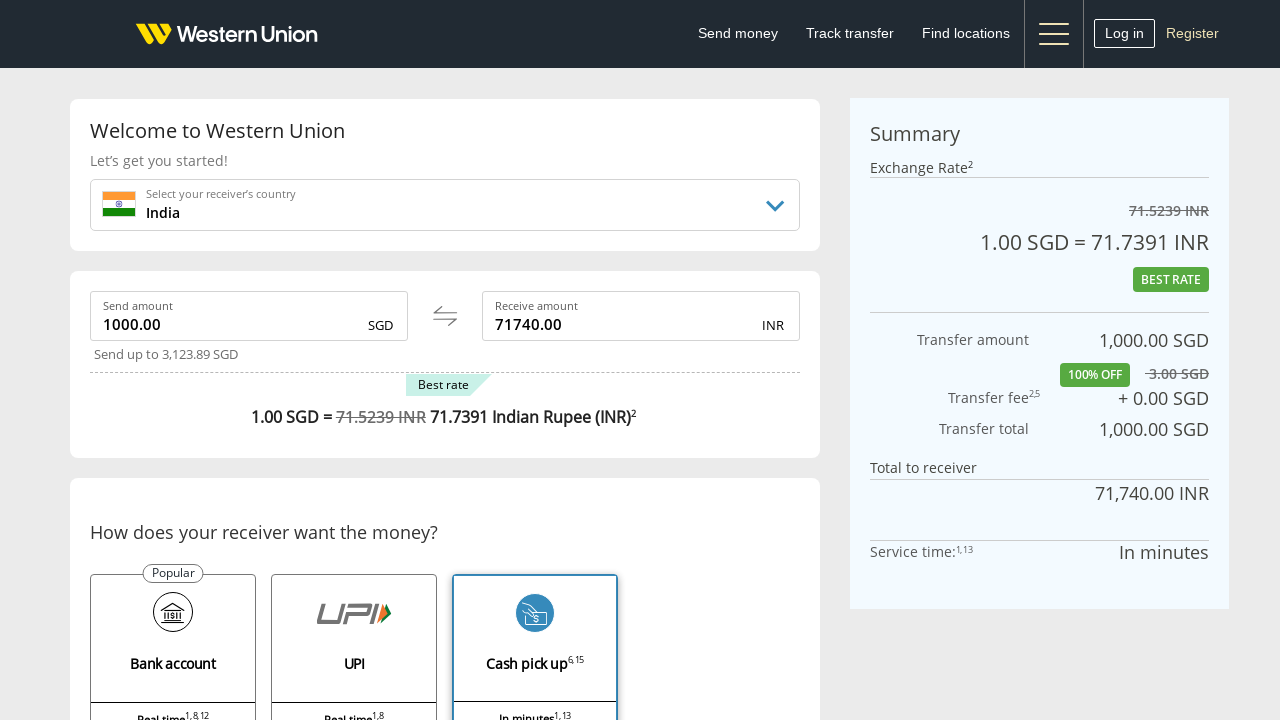

Retrieved exchange rate element locator
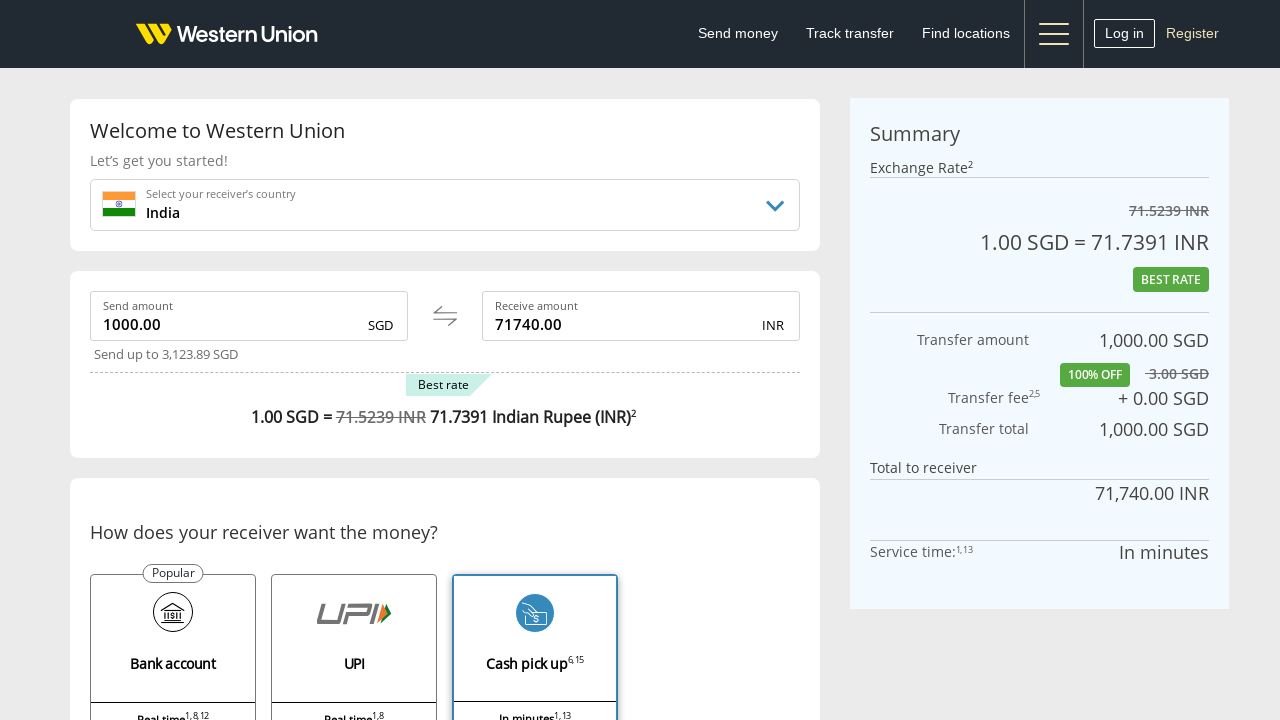

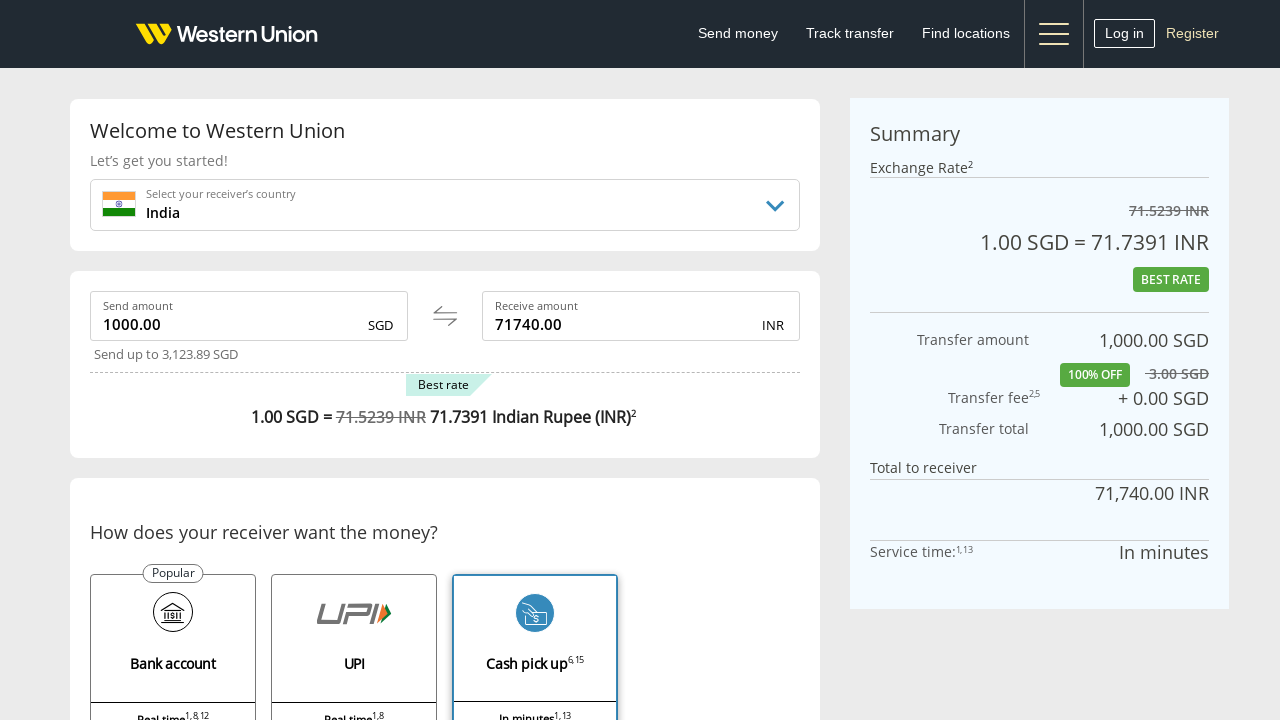